Tests the complete purchase flow on DemoBlaze e-commerce site: selecting a product, adding it to cart, navigating to cart, and completing the checkout form with customer and payment details.

Starting URL: https://demoblaze.com

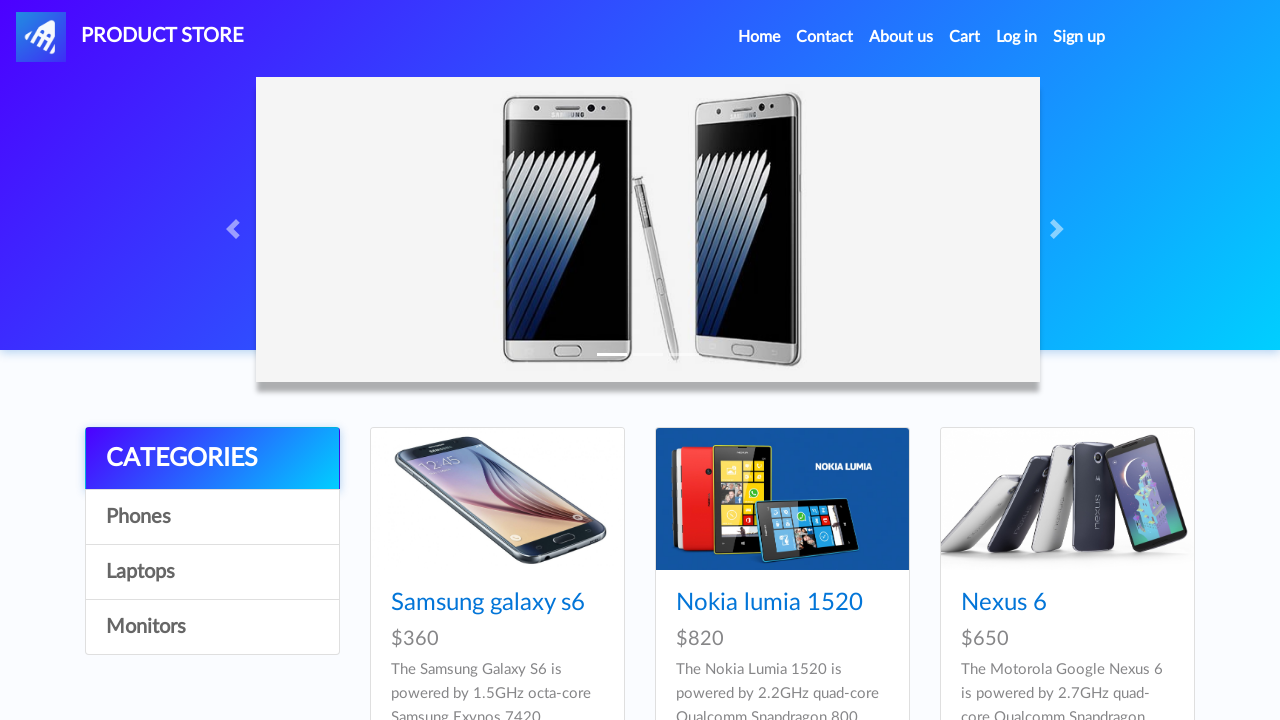

Product link selector appeared on page
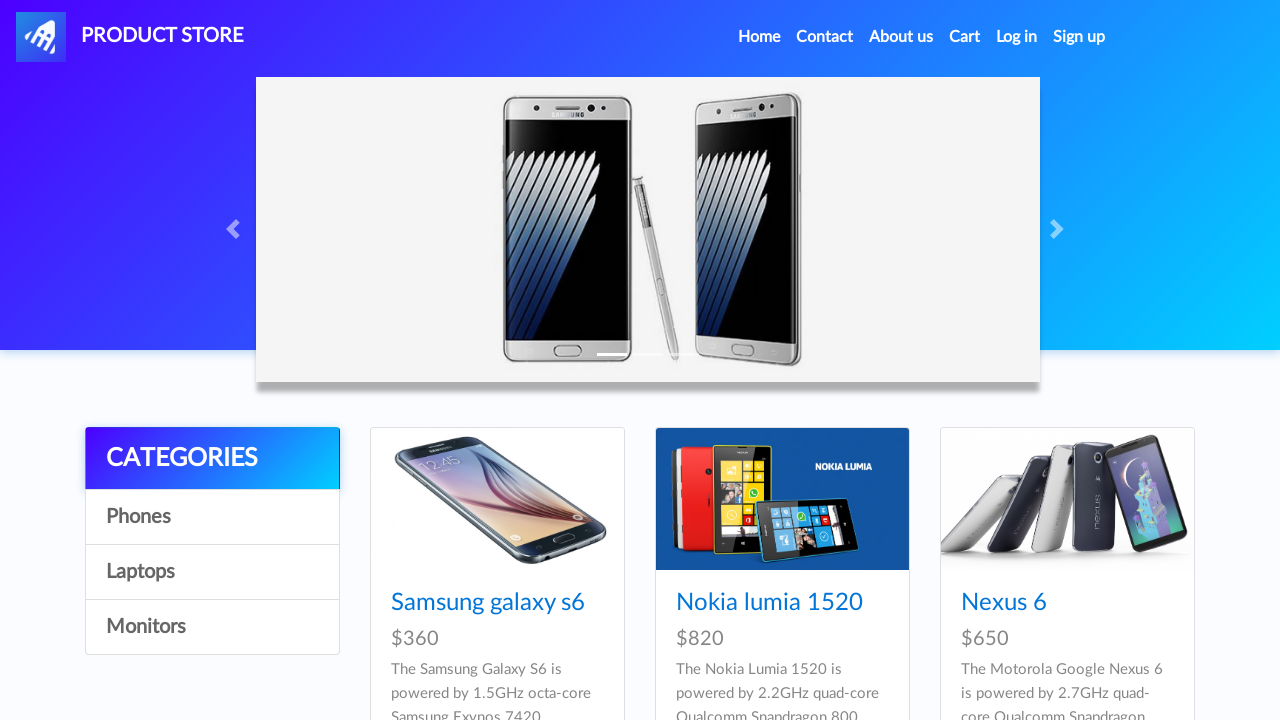

Clicked on Samsung Galaxy S6 product link at (497, 499) on a[href='prod.html?idp_=1']
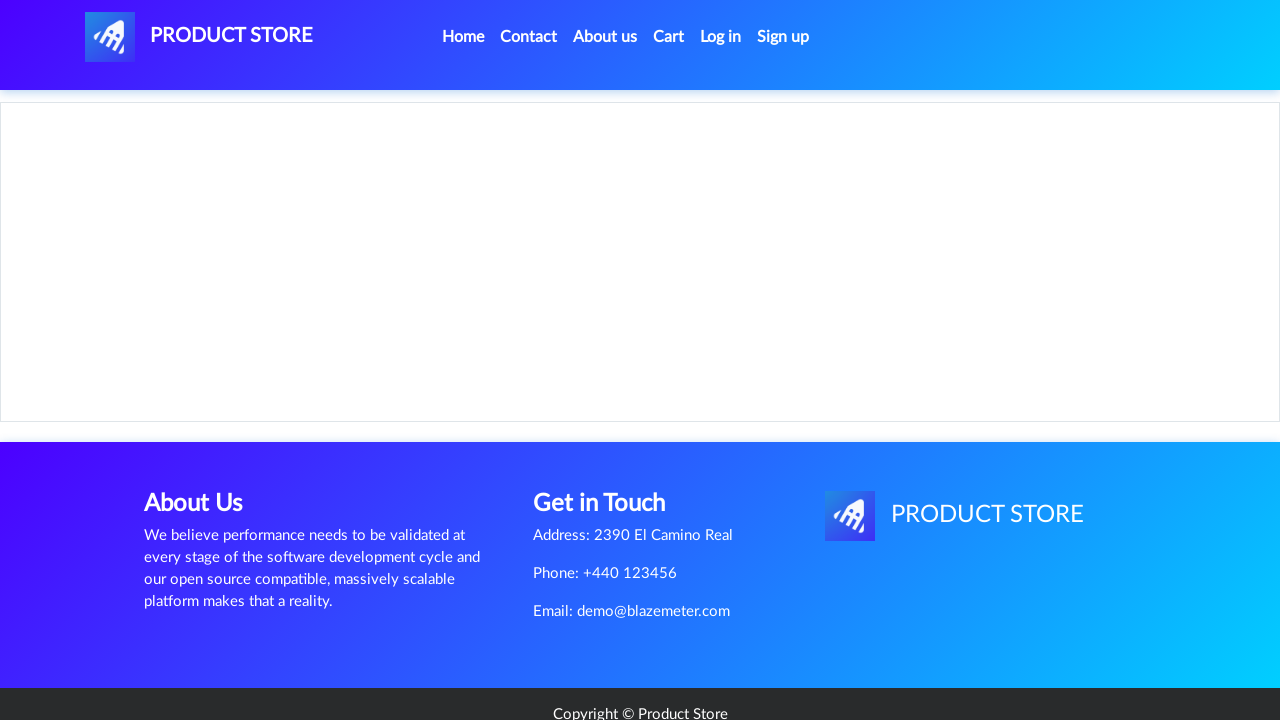

Product page loaded and Add to Cart button appeared
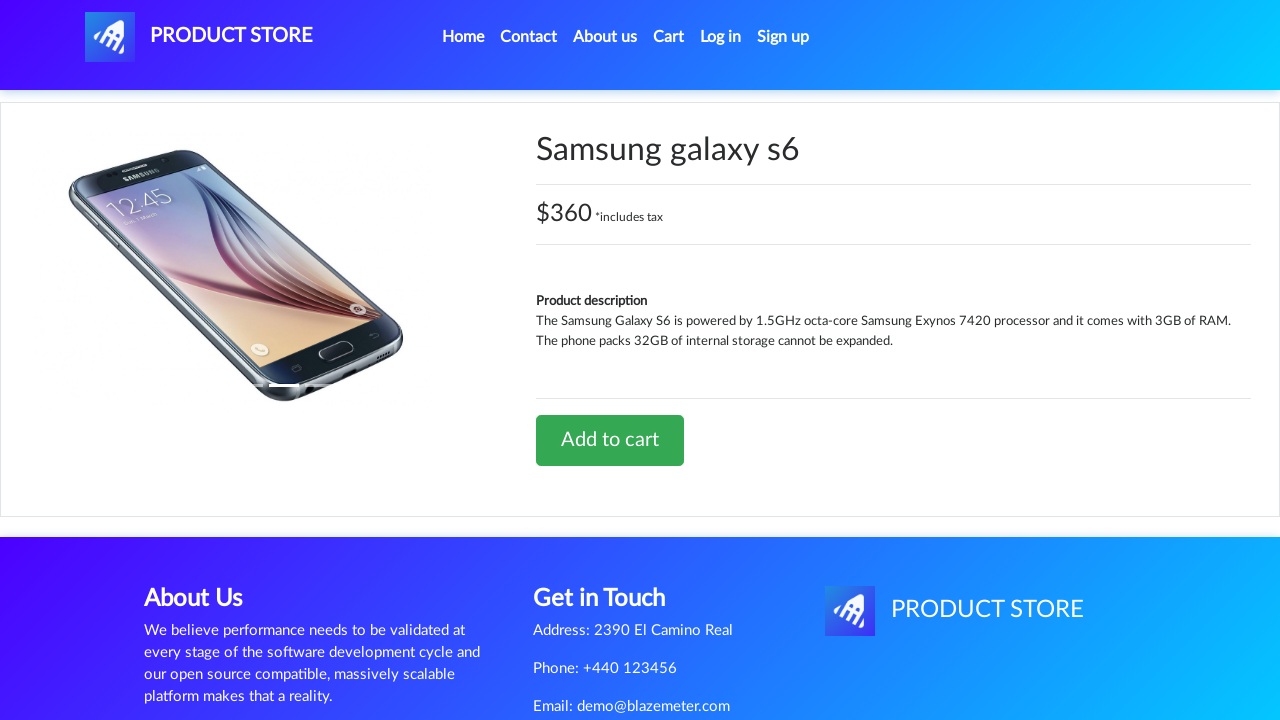

Clicked Add to Cart button at (610, 440) on a[onclick='addToCart(1)']
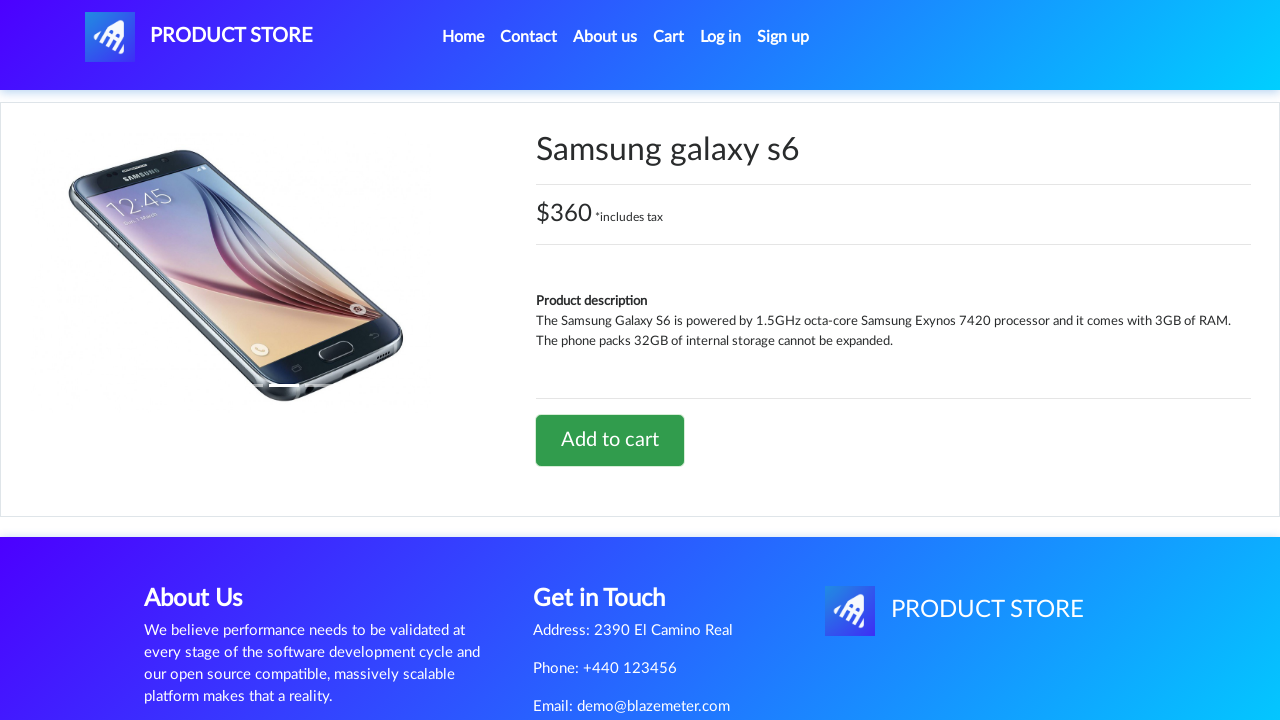

Set up dialog handler to accept alerts
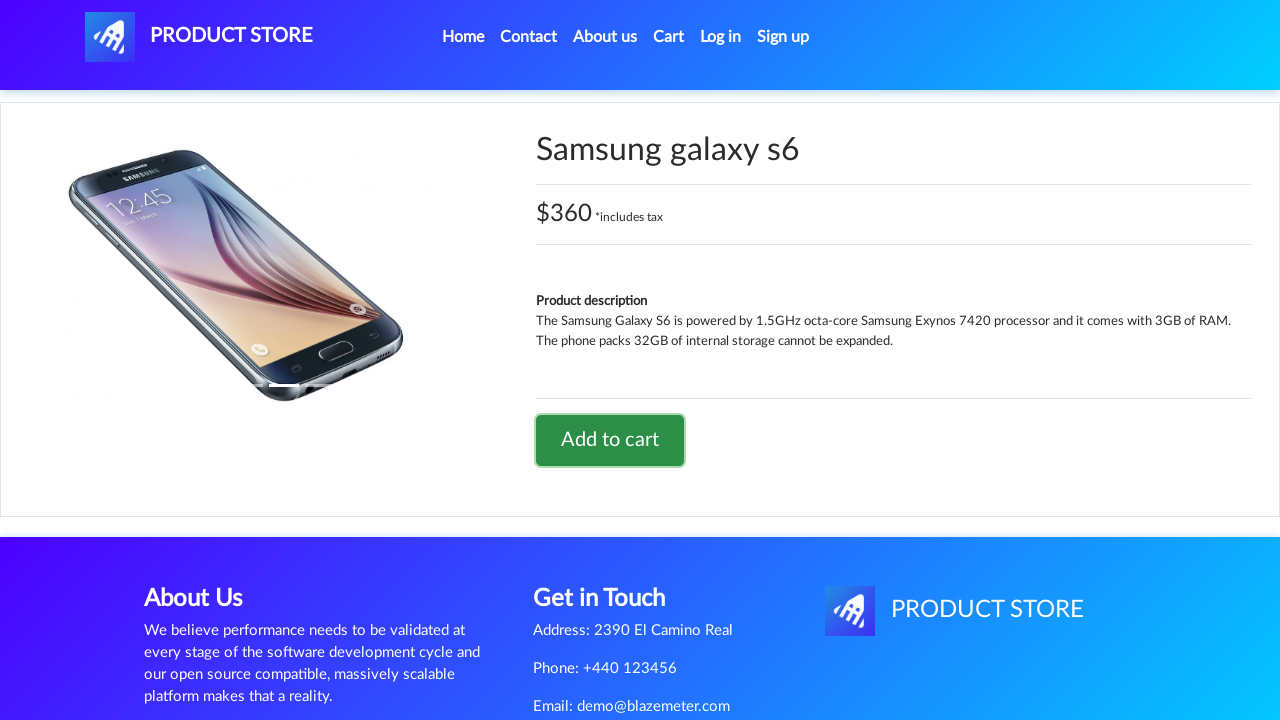

Waited for alert confirmation
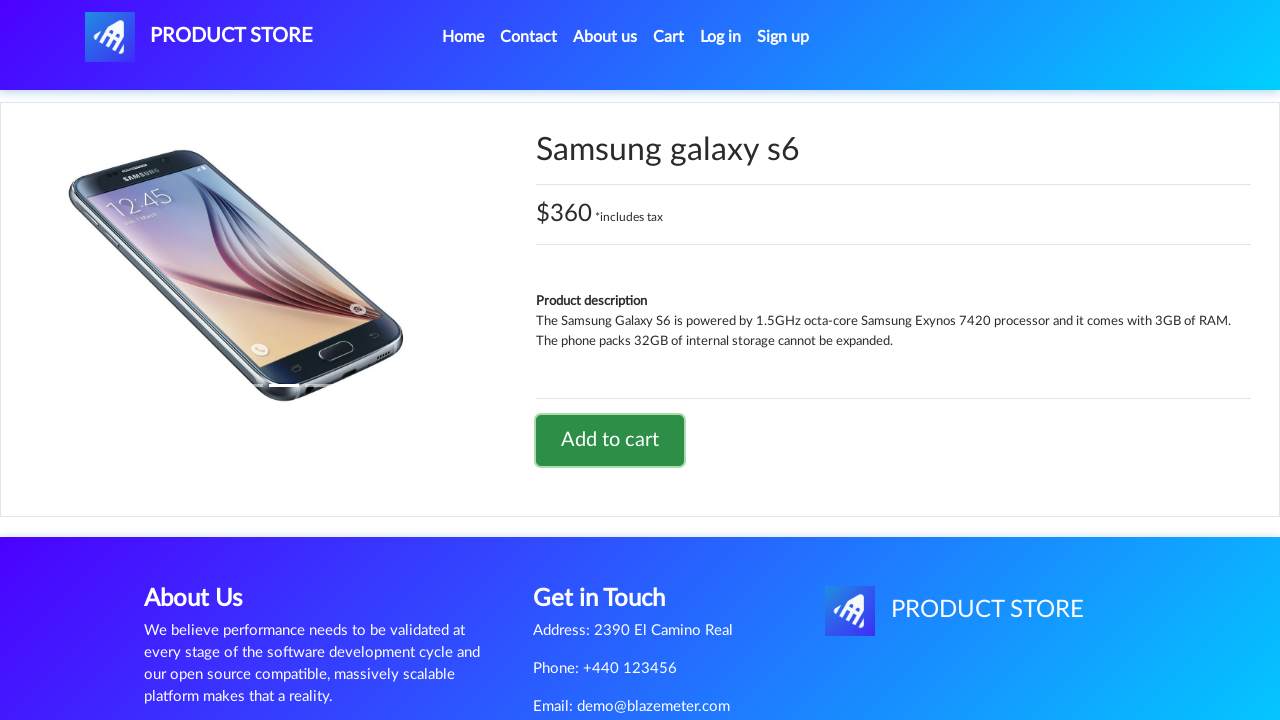

Navigated to cart page
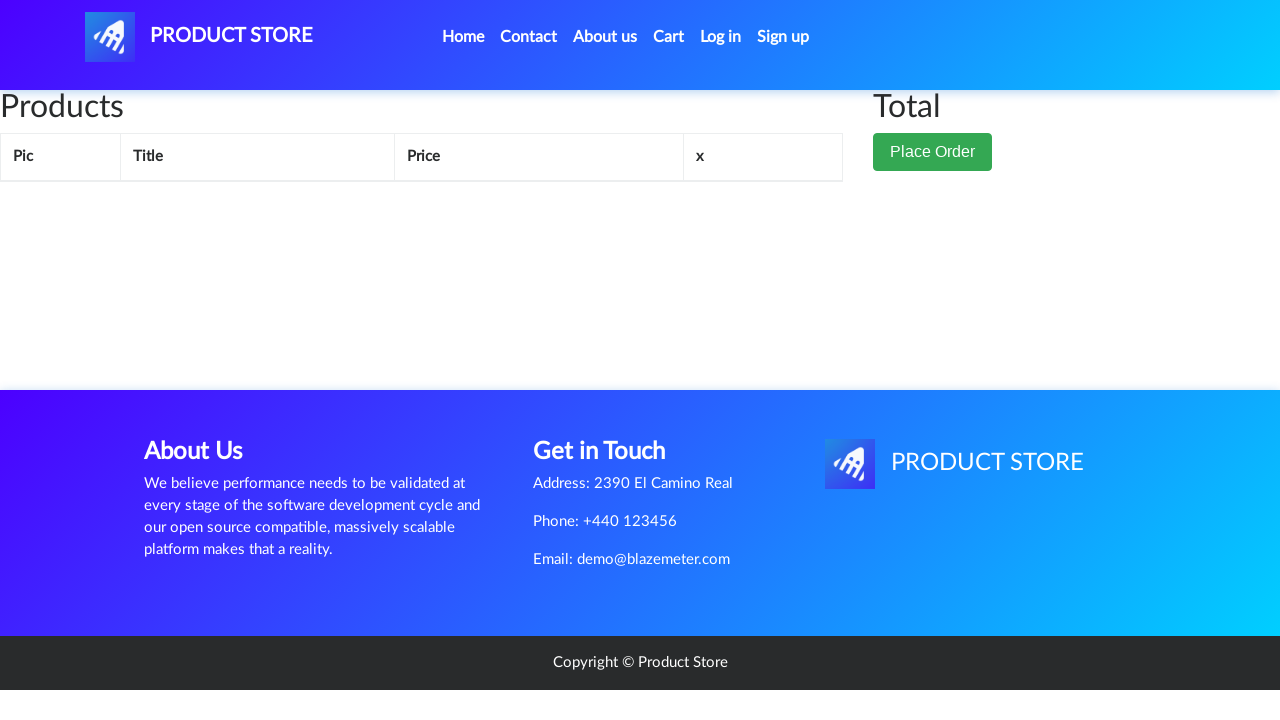

Cart page loaded with Place Order button visible
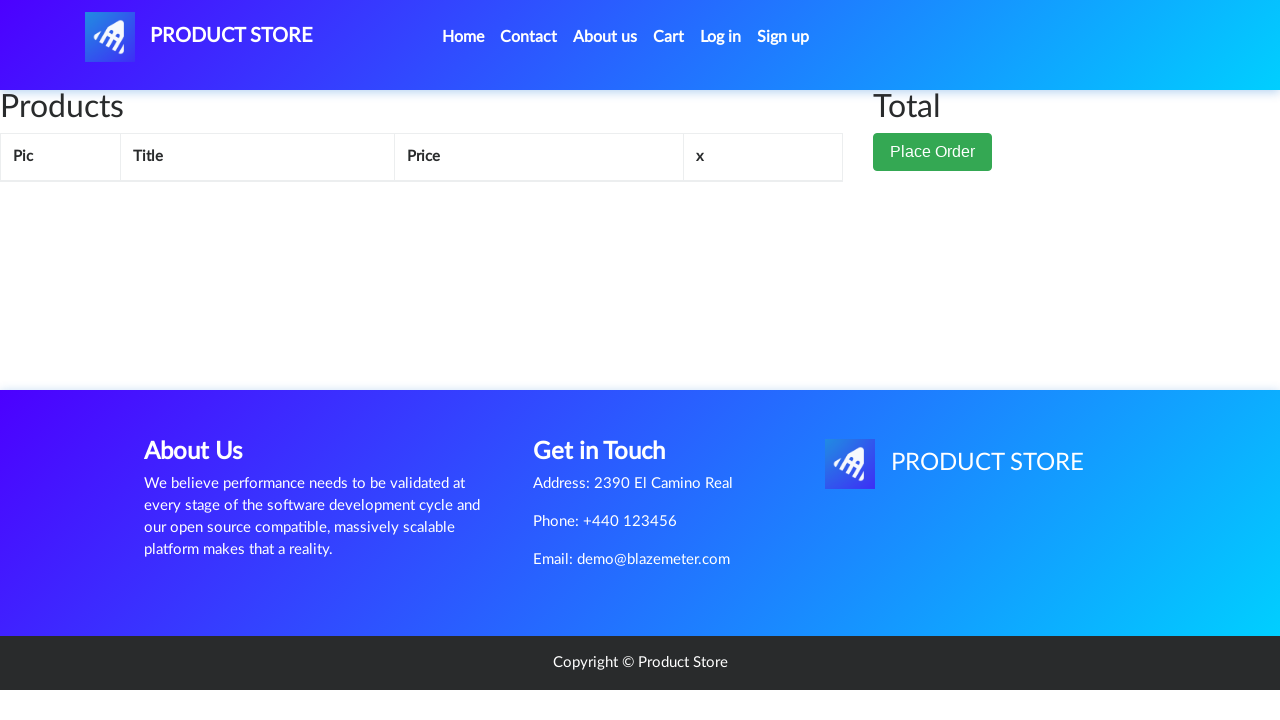

Clicked Place Order button at (933, 191) on button.btn.btn-success
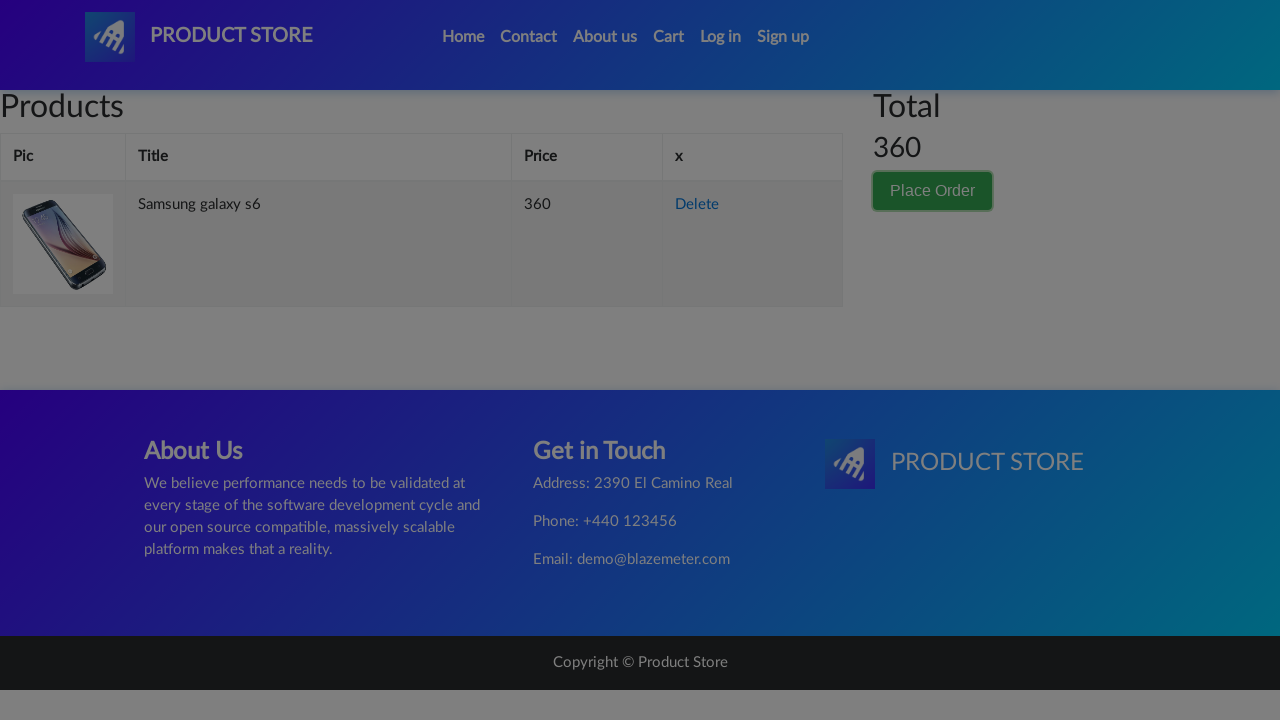

Order form modal appeared
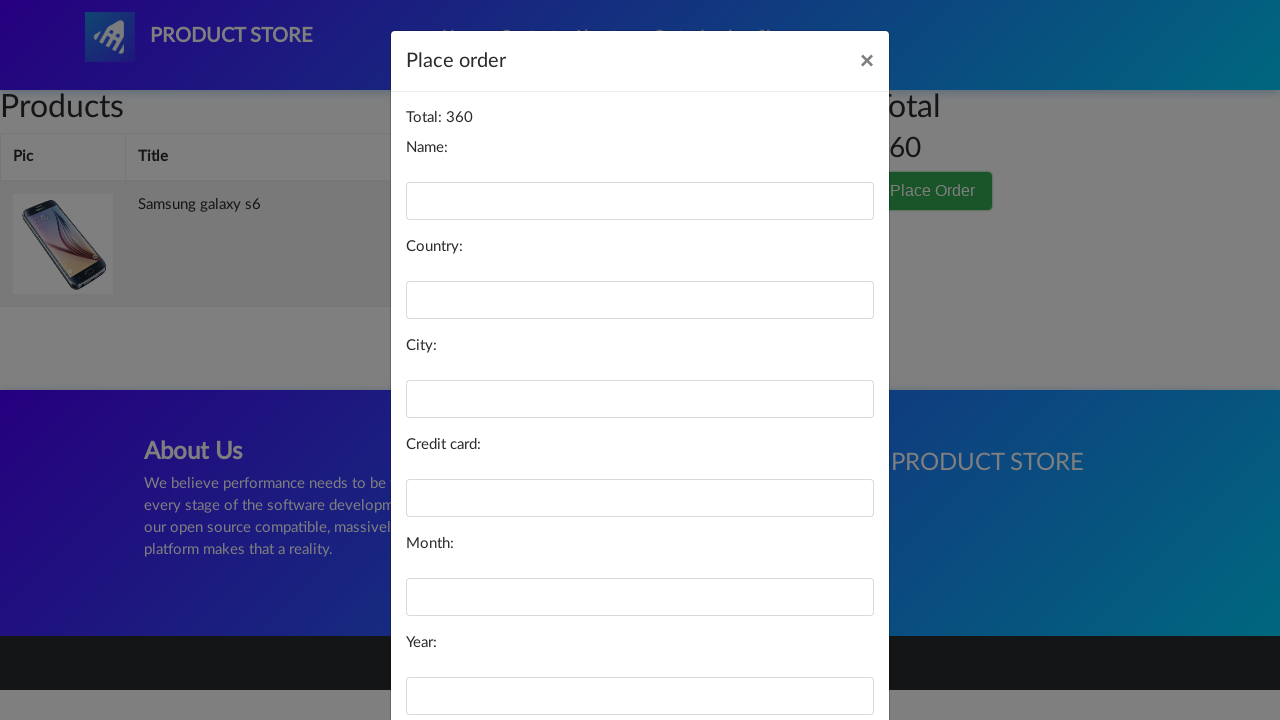

Filled name field with 'Maria Santos' on #name
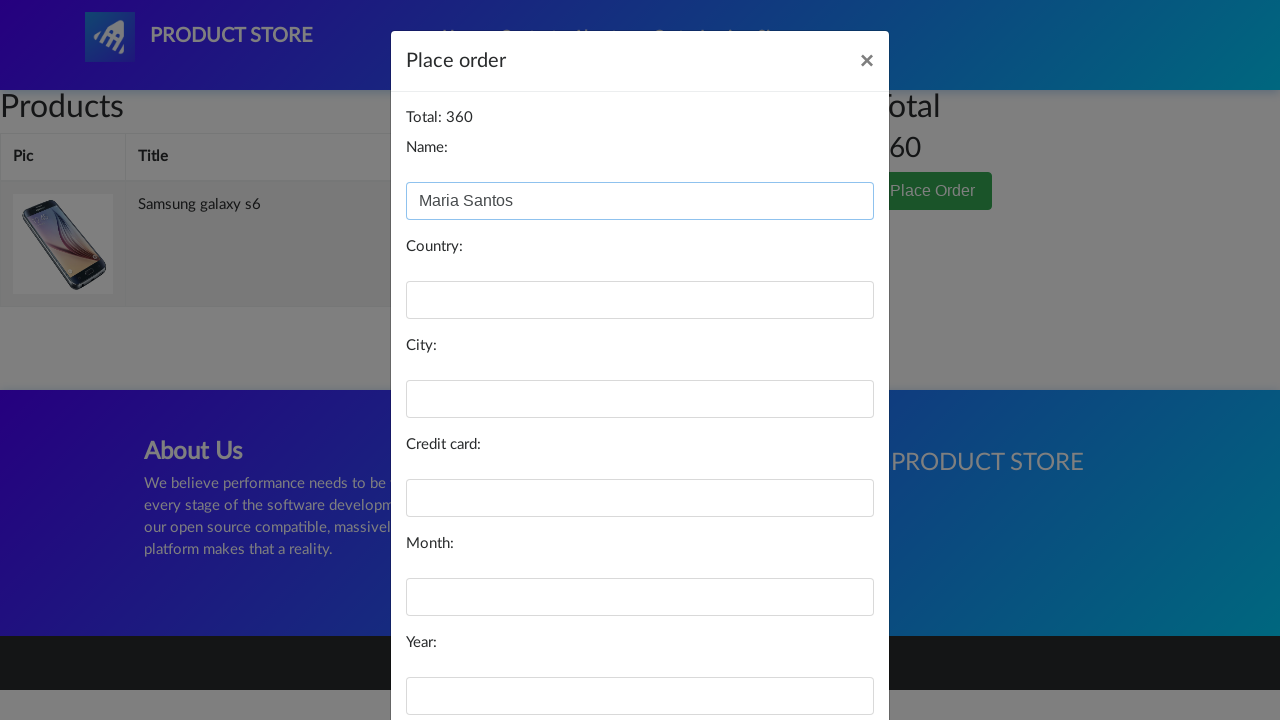

Filled country field with 'Brasil' on #country
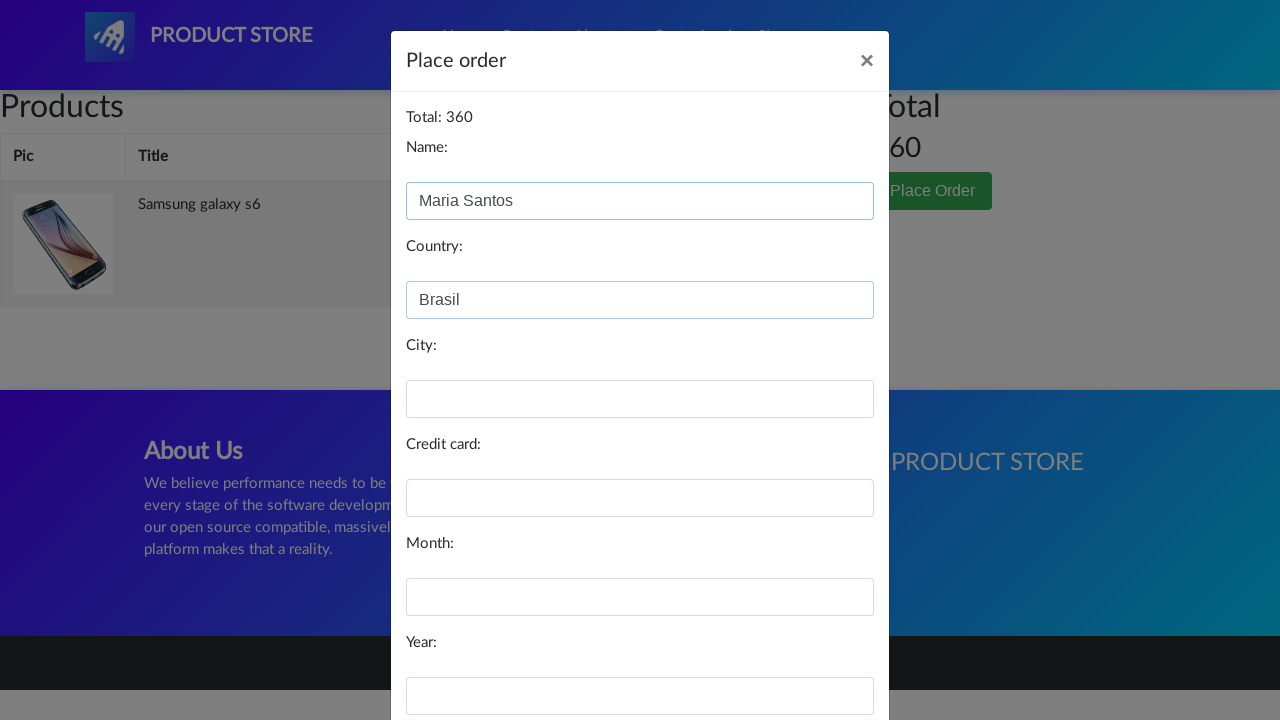

Filled city field with 'Sao Paulo' on #city
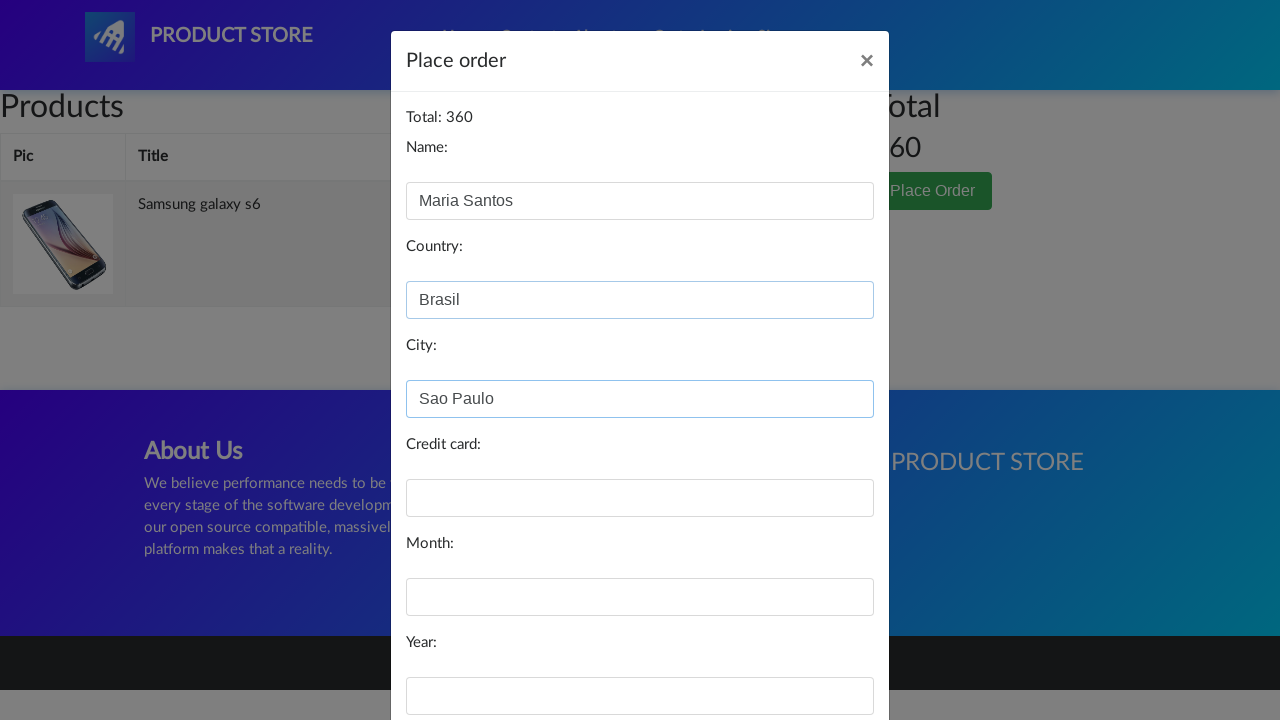

Filled credit card field with test card number on #card
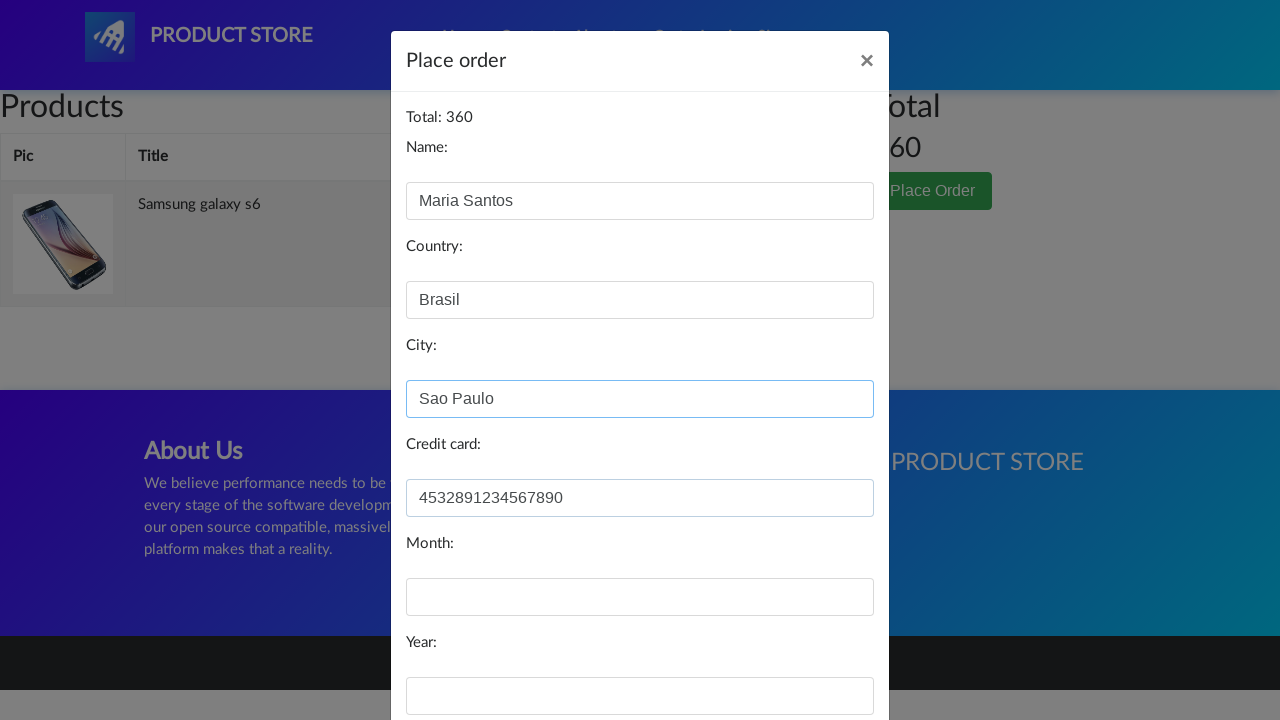

Filled expiry month field with '08' on #month
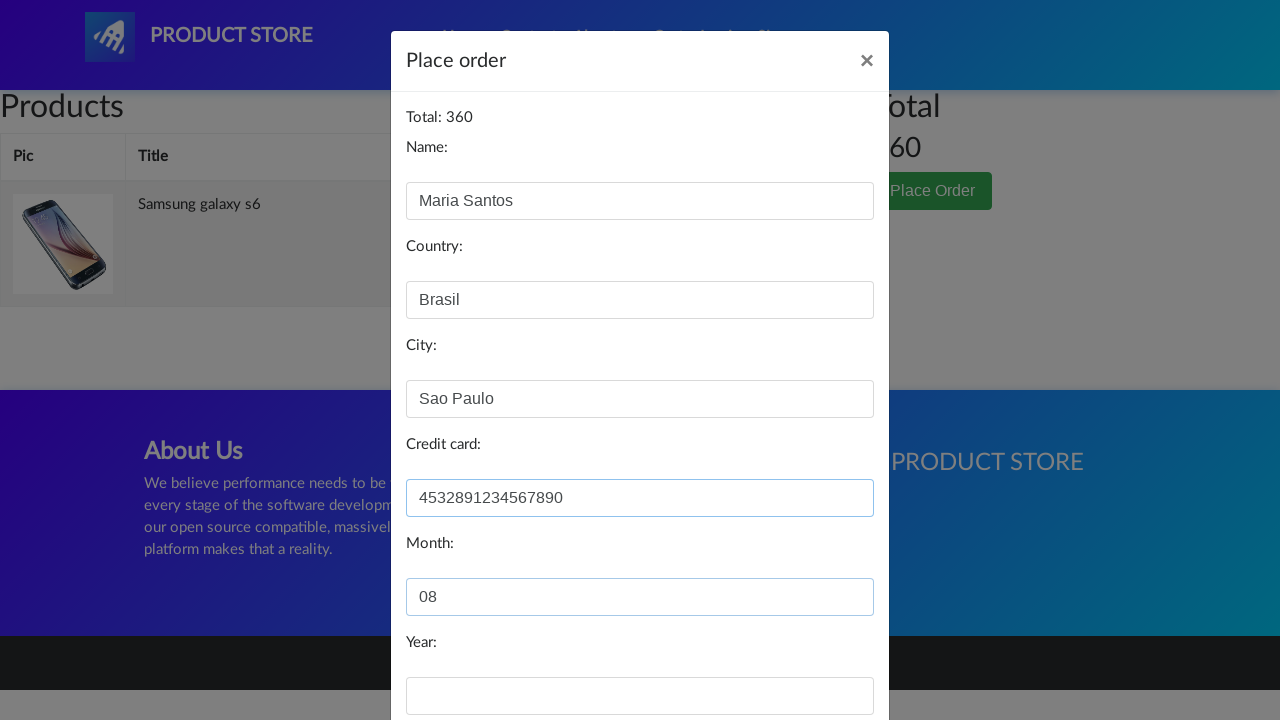

Filled expiry year field with '2025' on #year
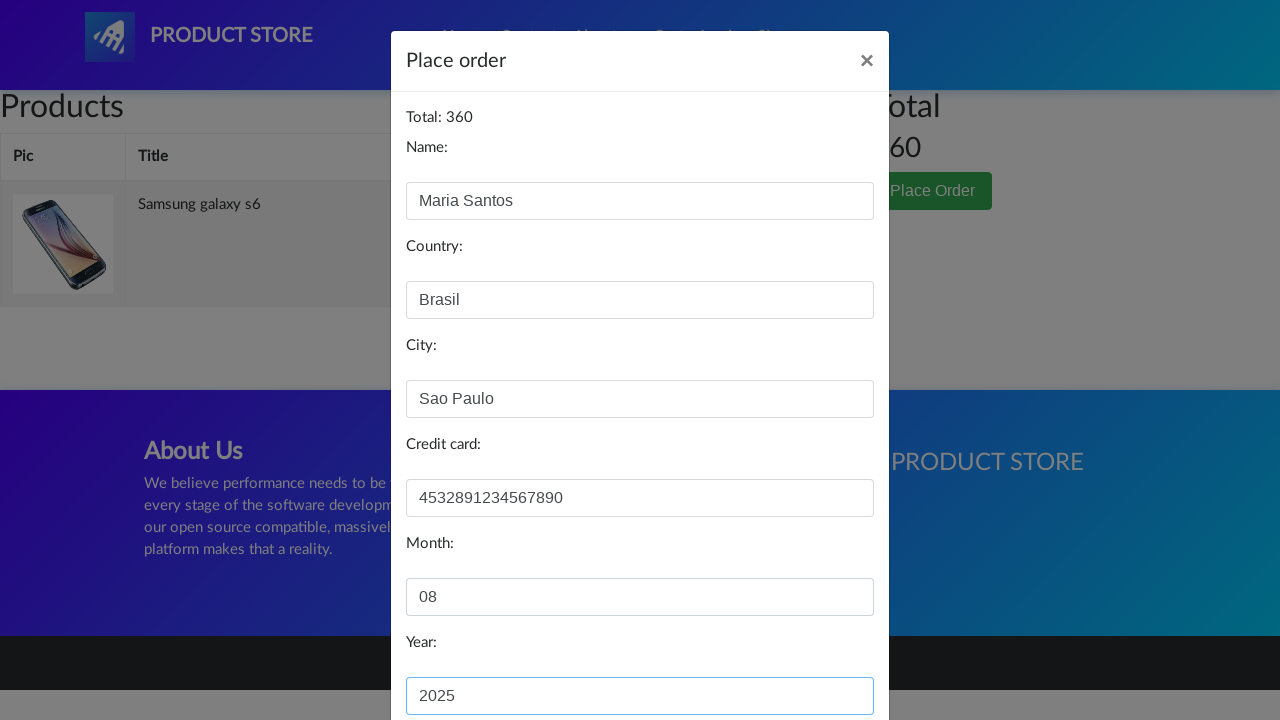

Clicked Purchase button to submit order at (823, 655) on button[onclick='purchaseOrder()']
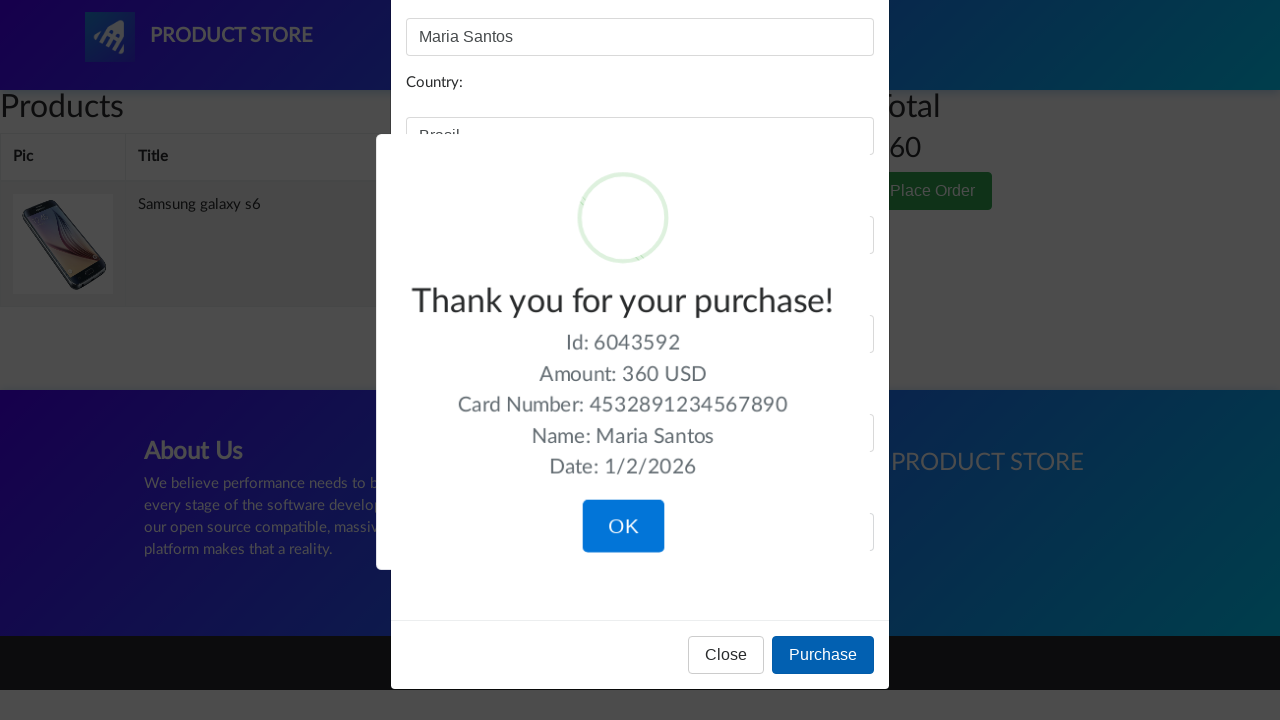

Purchase confirmation alert appeared
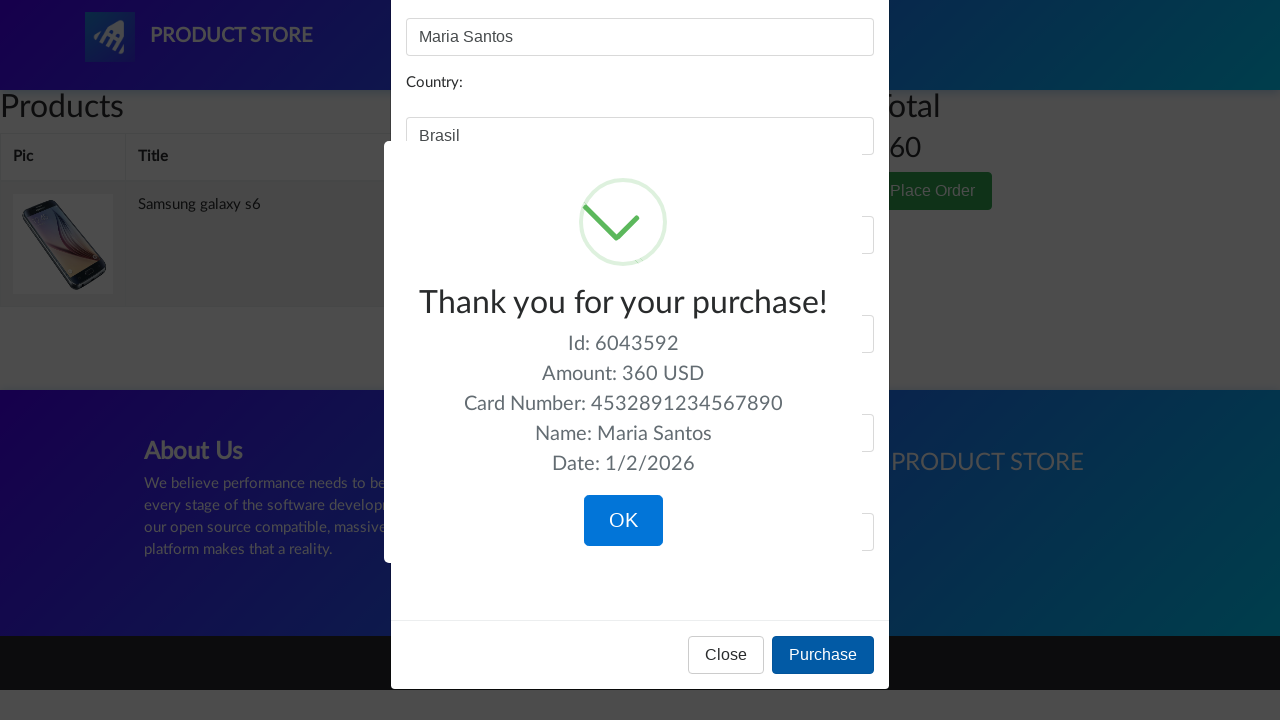

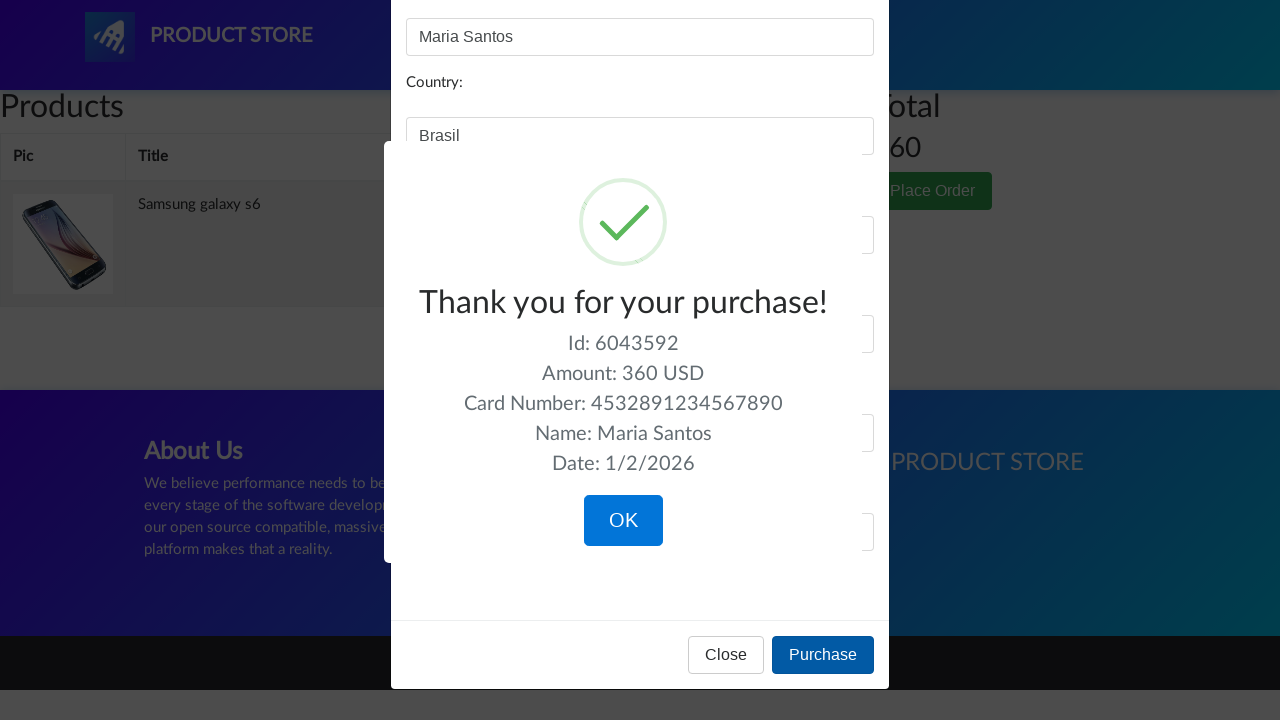